Tests a registration form by filling in personal details including name, address, email, phone, selecting gender, hobbies checkbox, skills dropdown, and date of birth dropdowns (year, month, day).

Starting URL: https://demo.automationtesting.in/Register.html

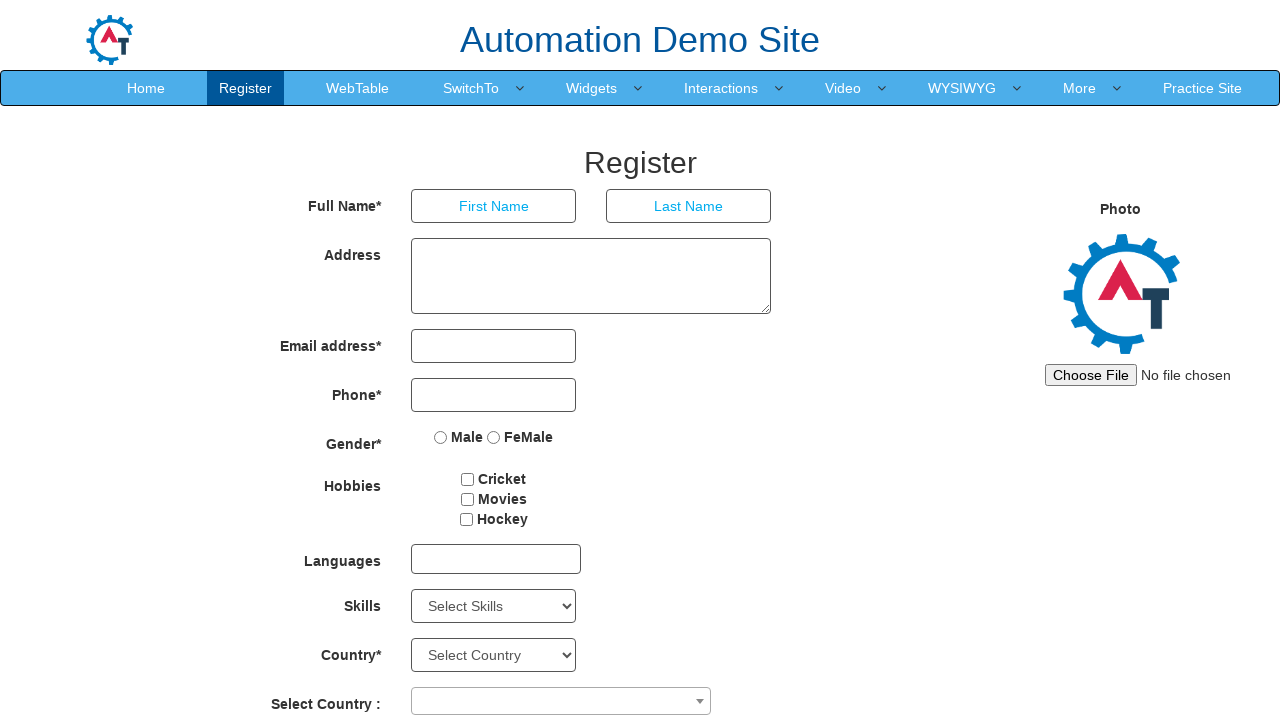

Filled first name field with 'mohini' on input[type='text']
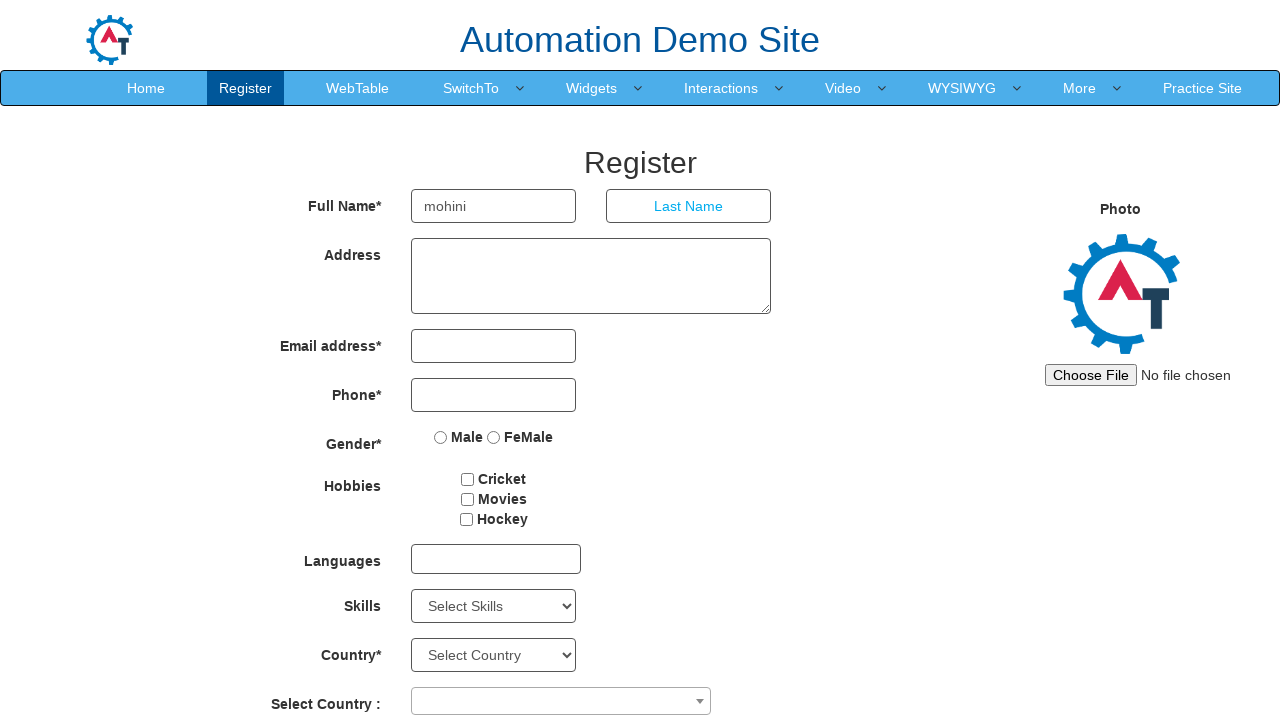

Filled last name field with 'karambalakr' on input[placeholder='Last Name']
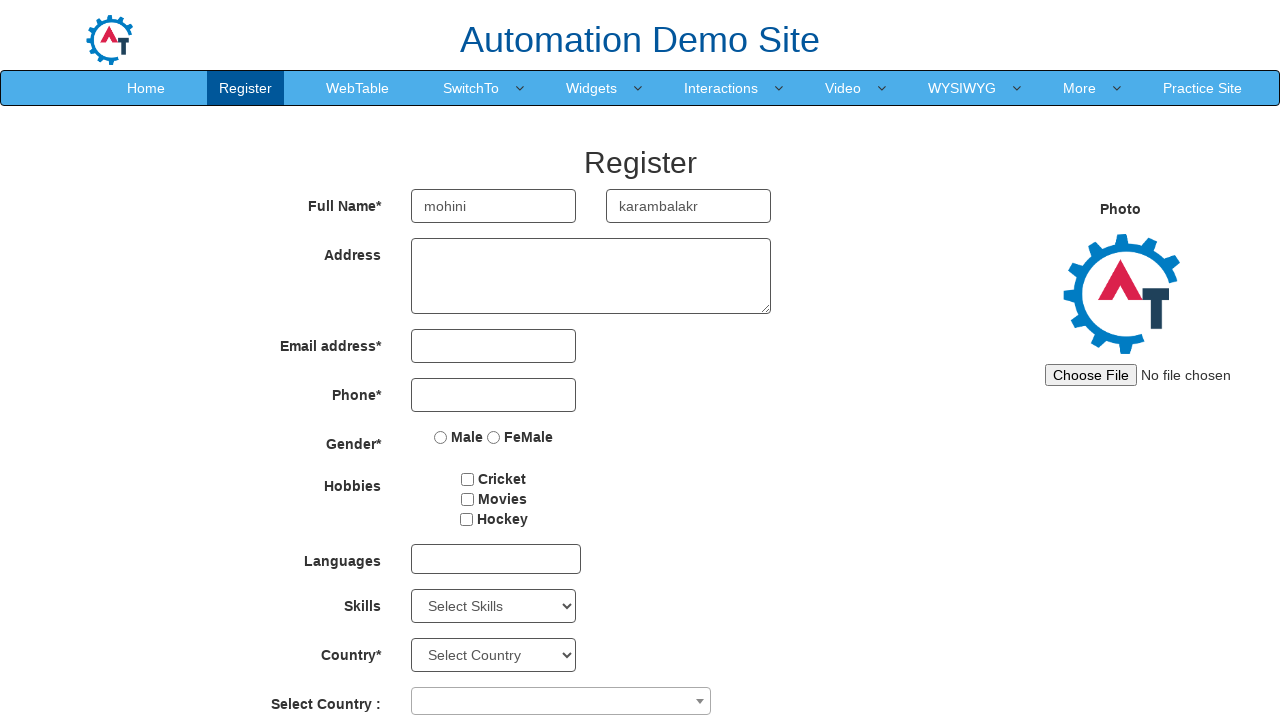

Filled address field with 'Anand nagar vadgaon' on textarea[rows='3']
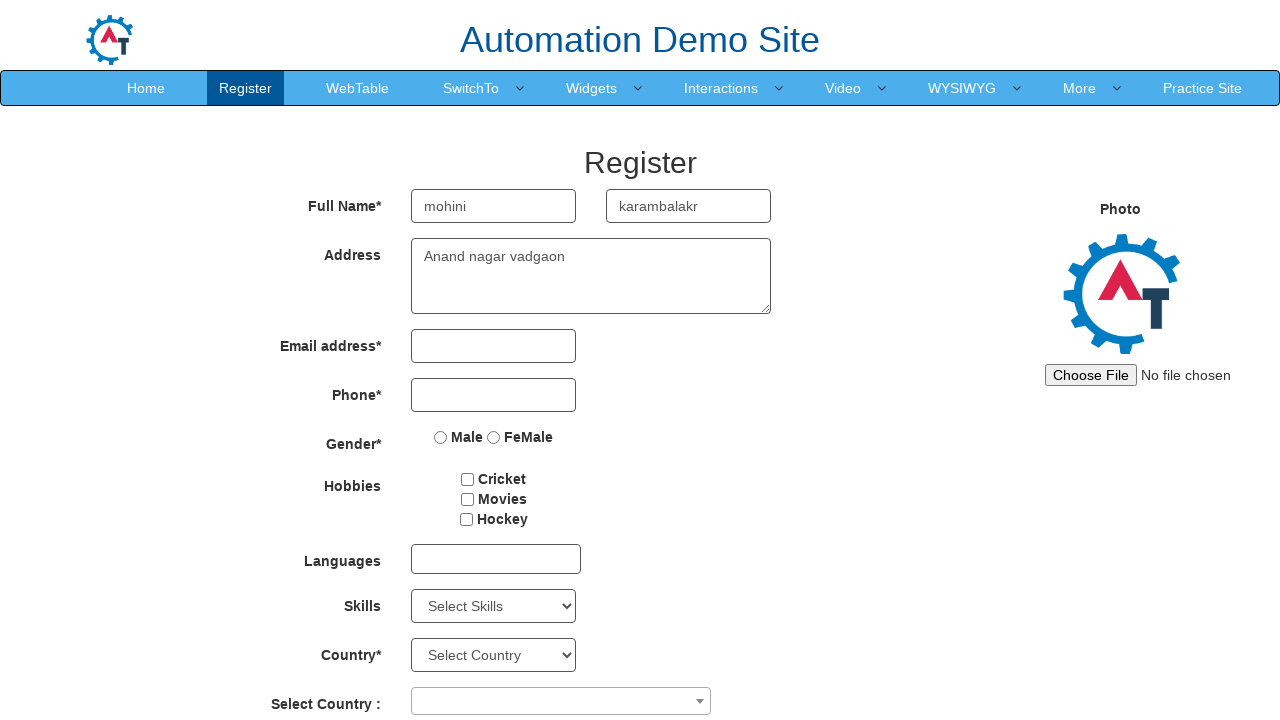

Filled email field with 'mohini@gmail.com' on input[type='email']
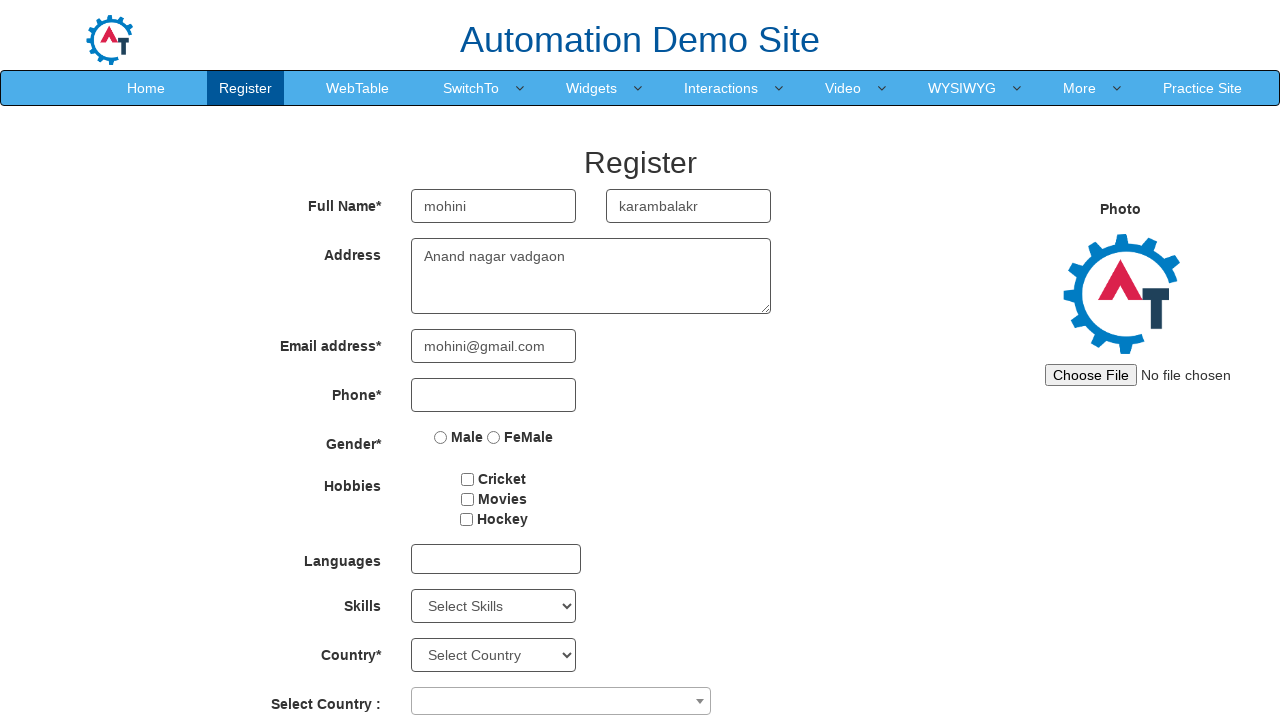

Filled phone number field with '7411748240' on input[type='tel']
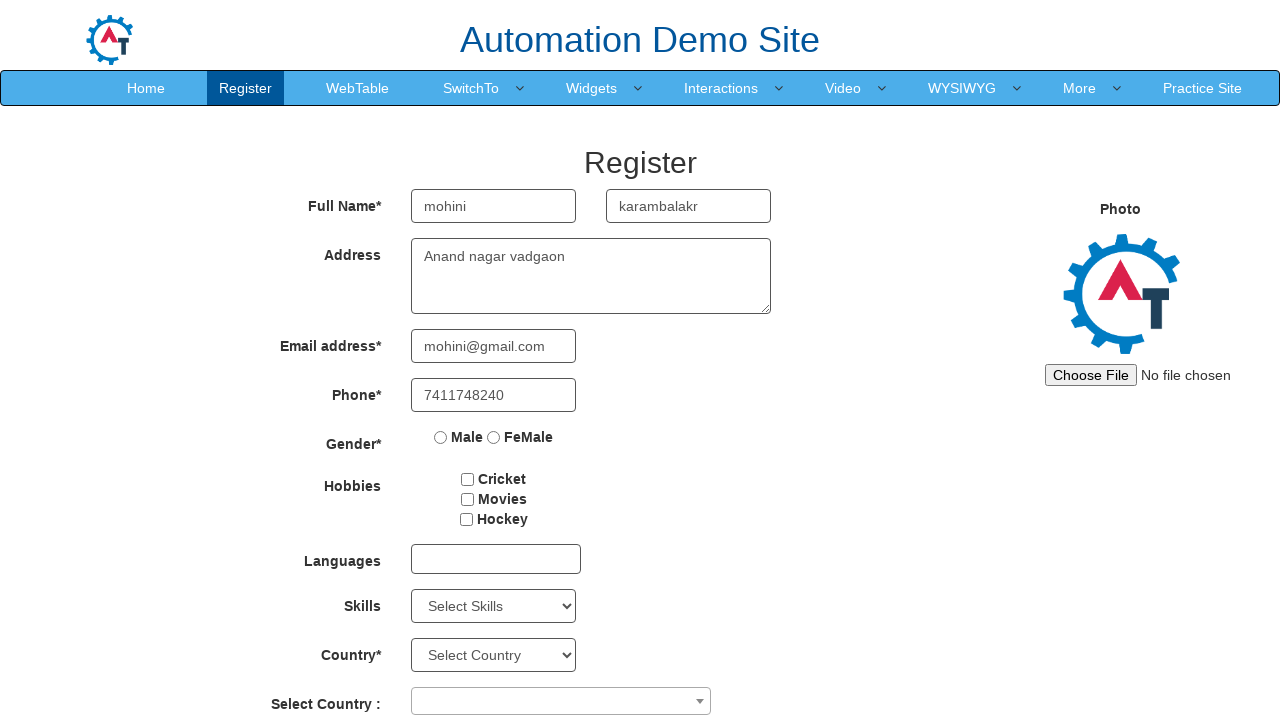

Selected 'Female' gender option at (494, 437) on input[value='FeMale']
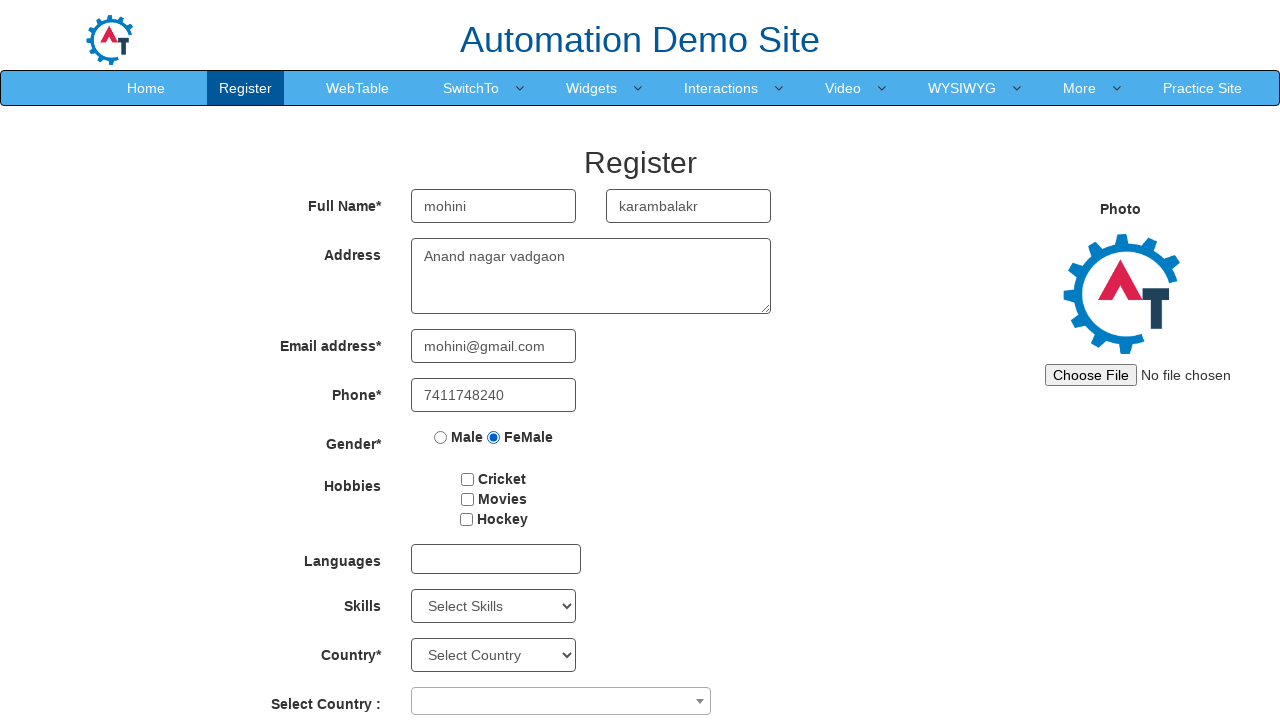

Selected 'Movies' hobby checkbox at (467, 499) on #checkbox2
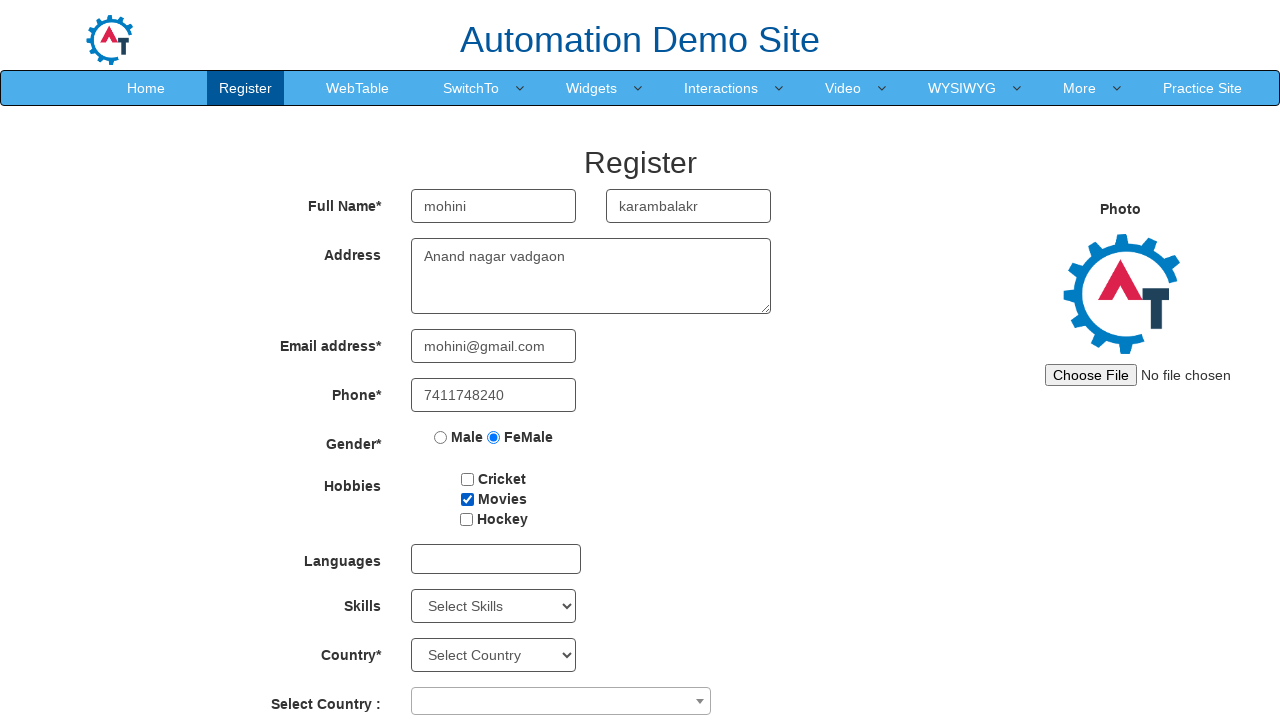

Selected 'APIs' from skills dropdown on #Skills
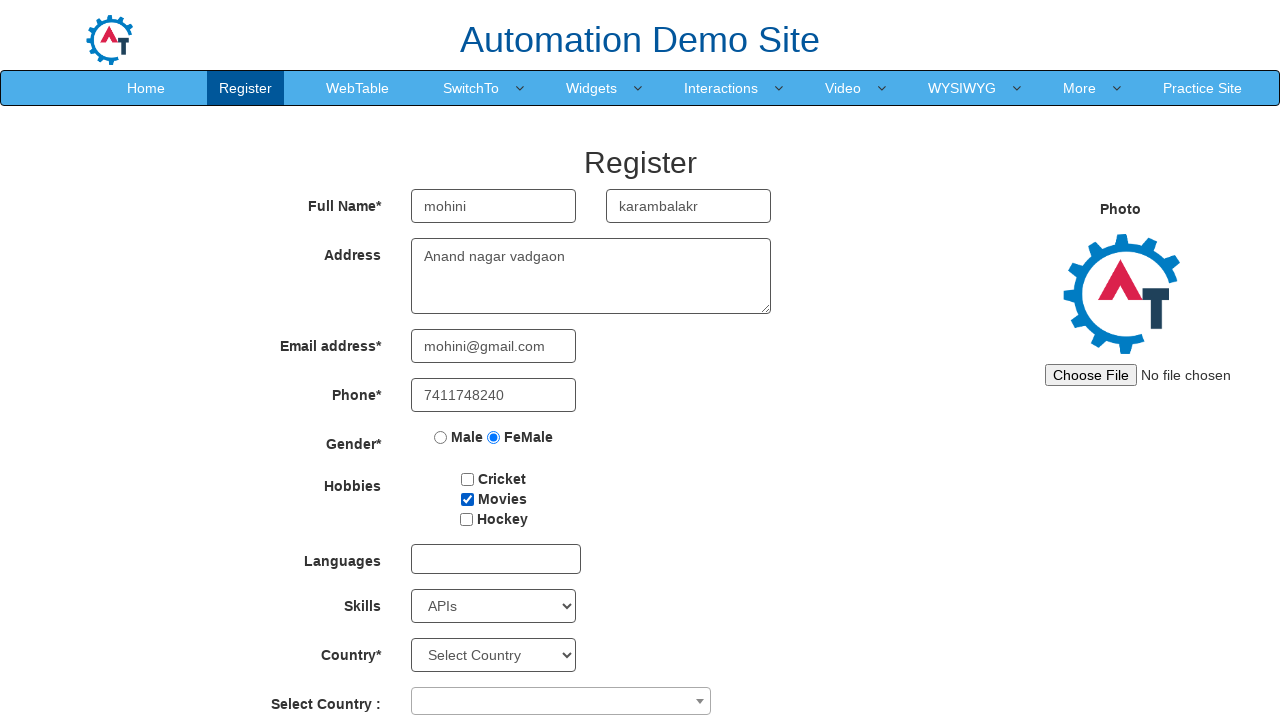

Selected year '1923' from year dropdown on #yearbox
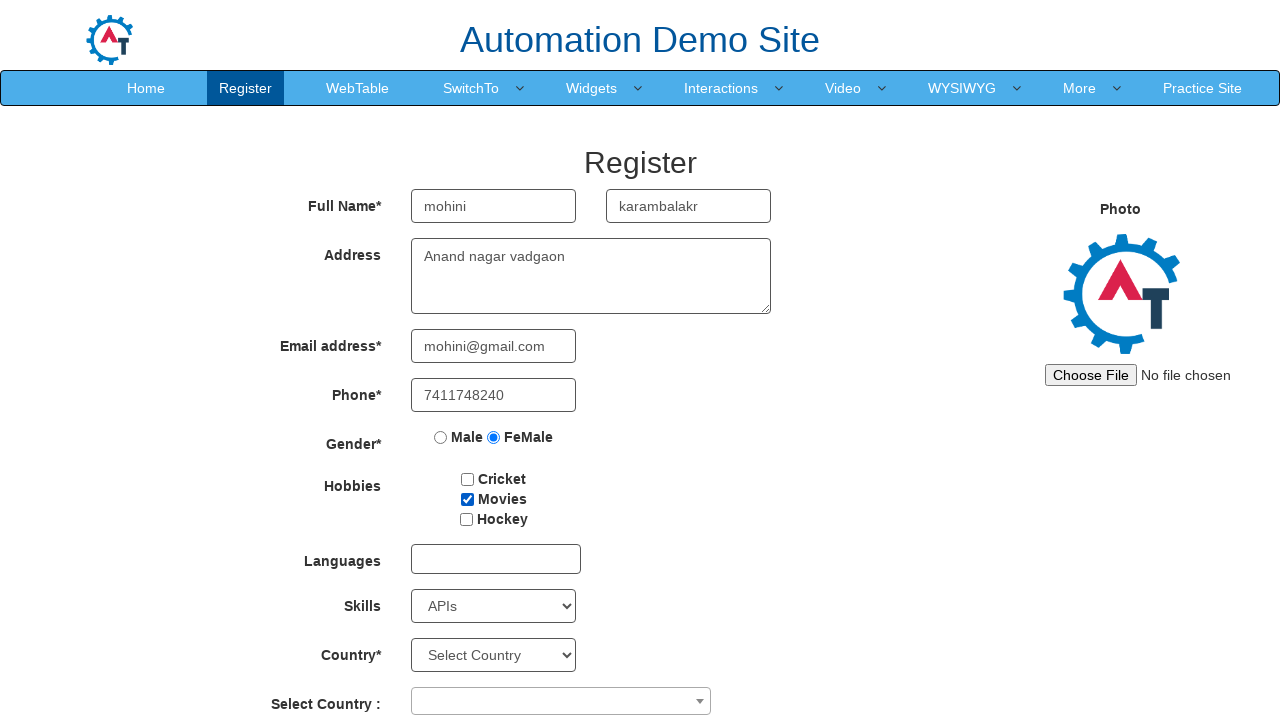

Selected 'June' from month dropdown on select[placeholder='Month']
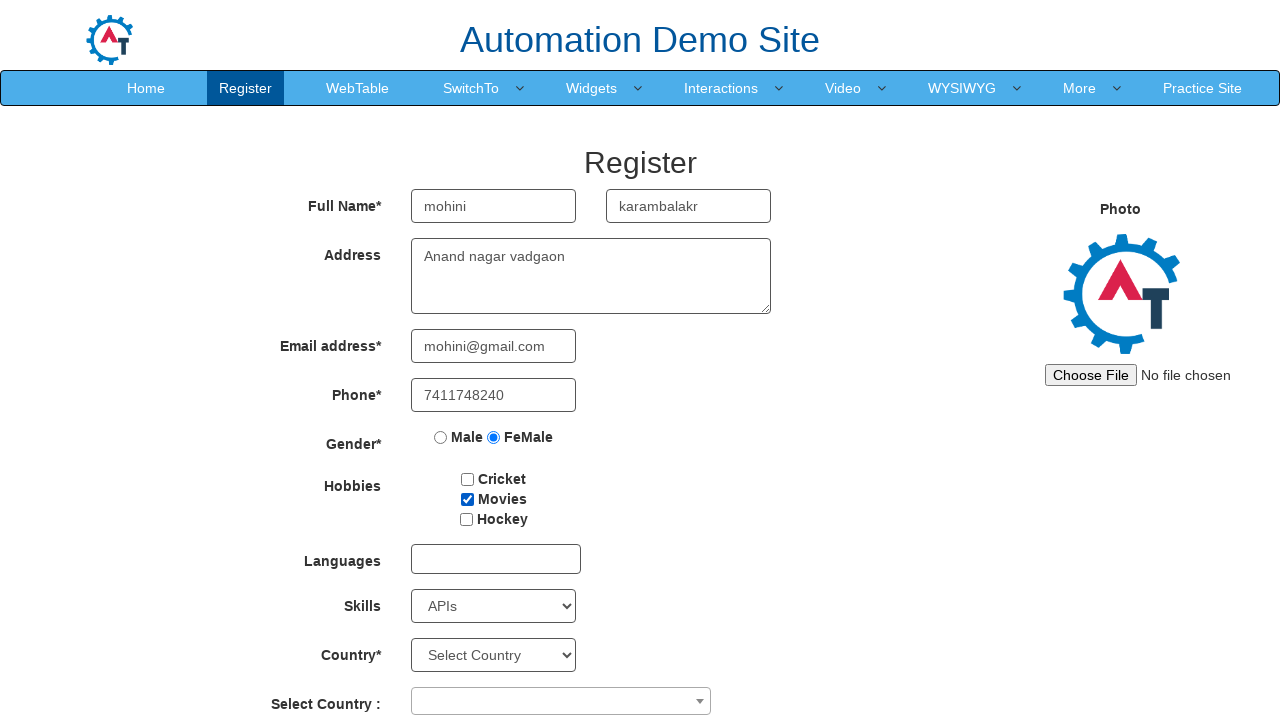

Selected day '8' from day dropdown on #daybox
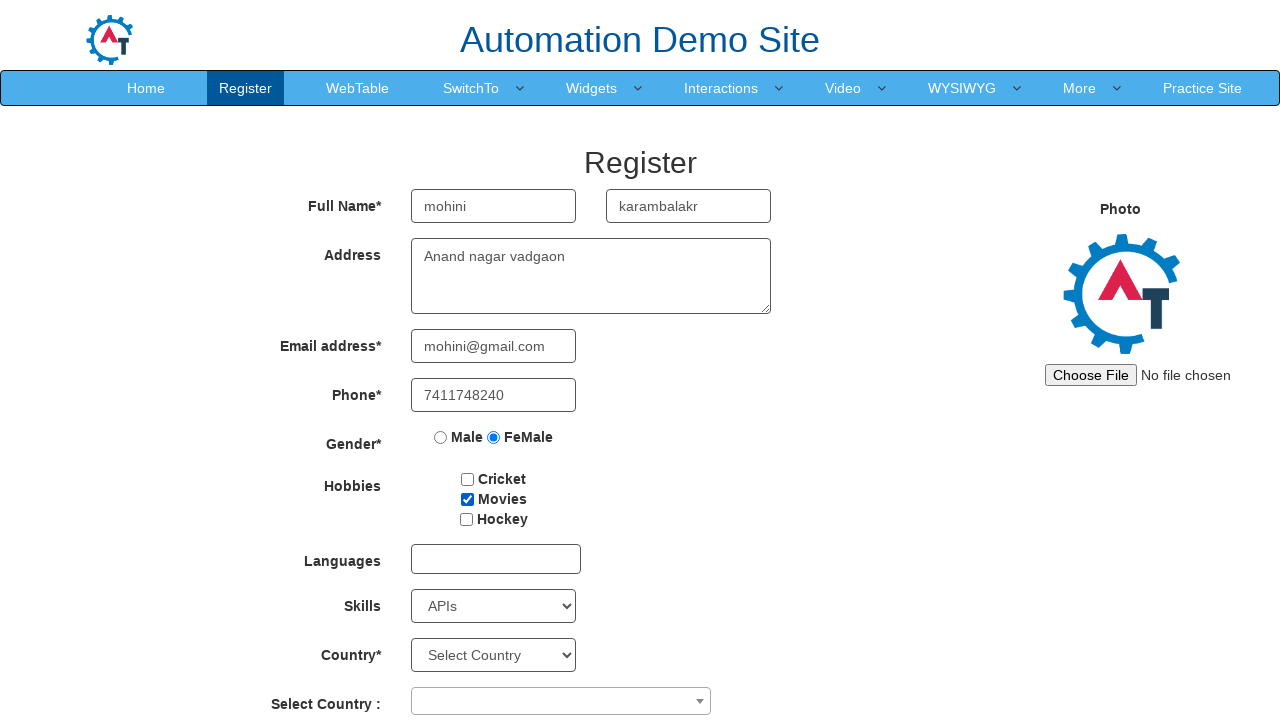

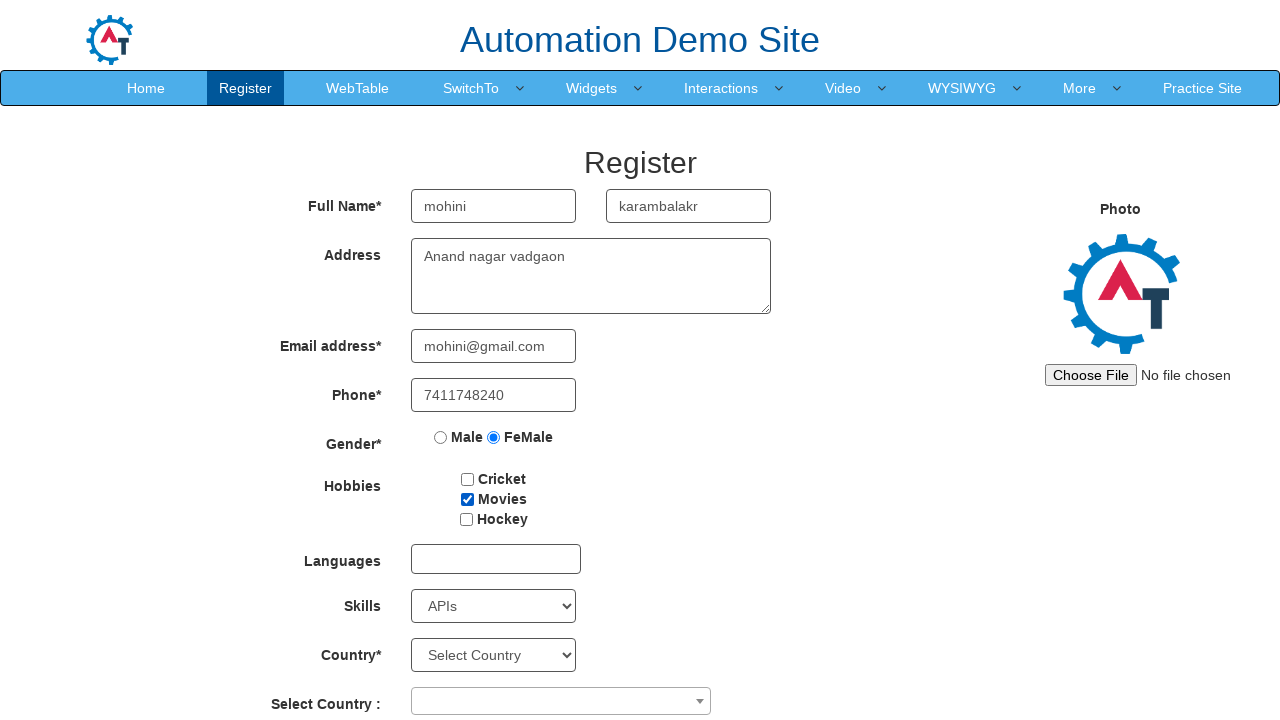